Tests window handling functionality by navigating to a demo automation site and clicking a button that opens a new tab/window

Starting URL: http://demo.automationtesting.in/Windows.html

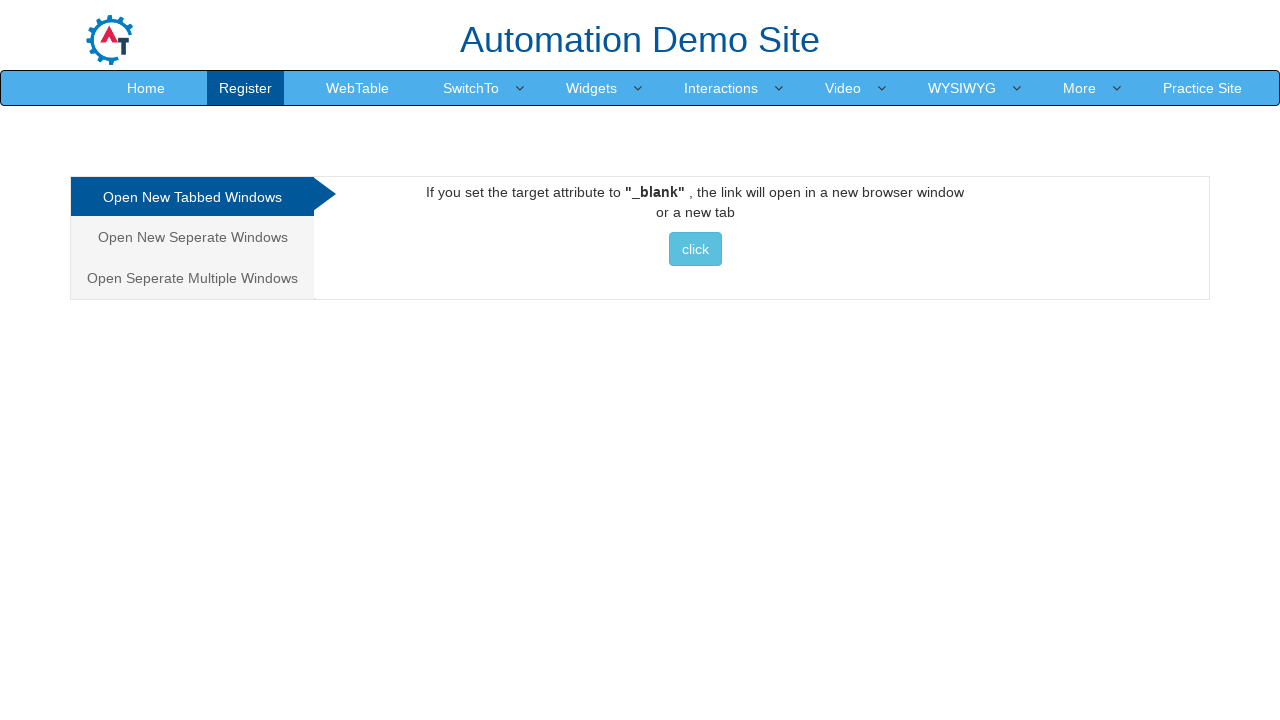

Navigated to demo automation site for window handling tests
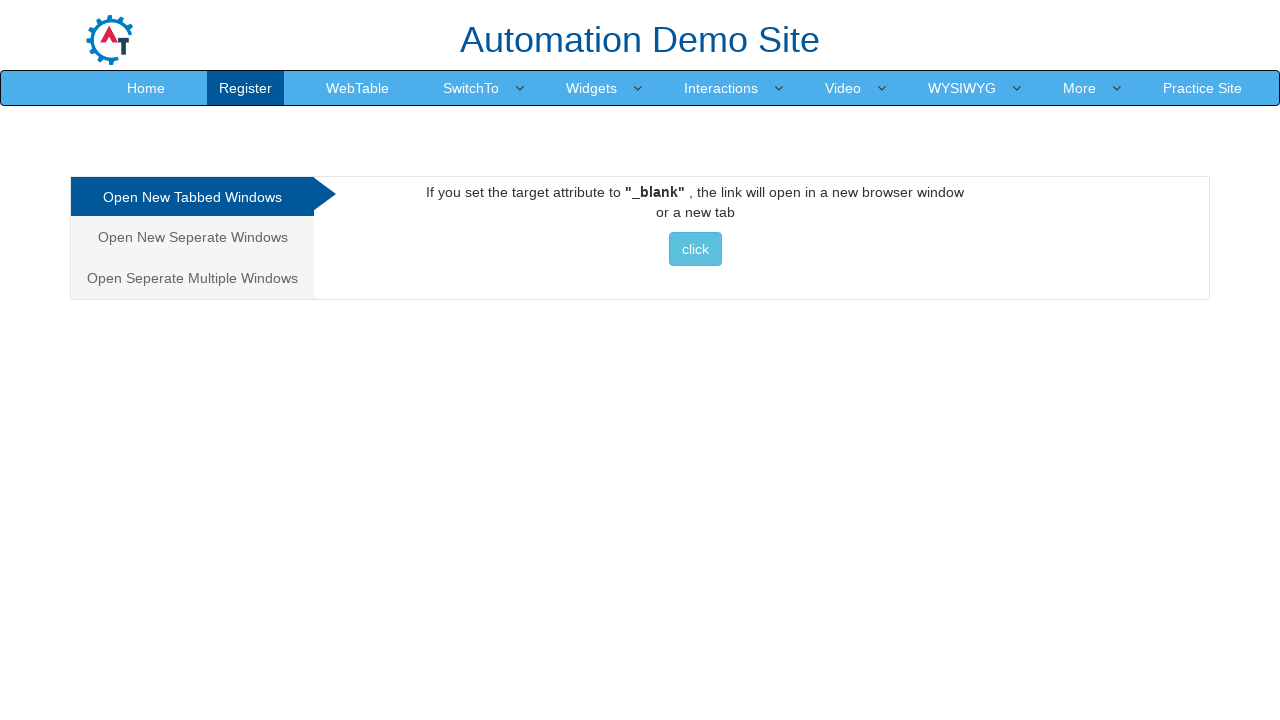

Clicked button to open new tab/window at (695, 249) on xpath=//*[@id="Tabbed"]/a/button
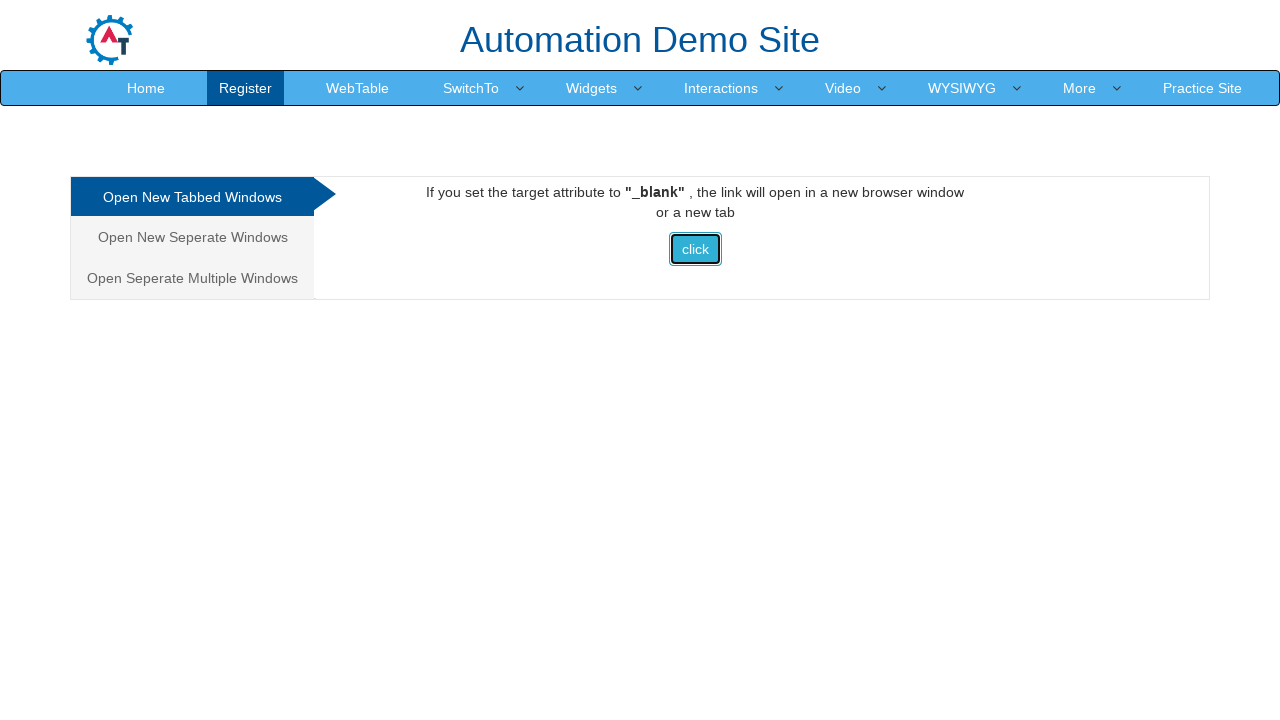

Waited 2 seconds for new window/tab to open
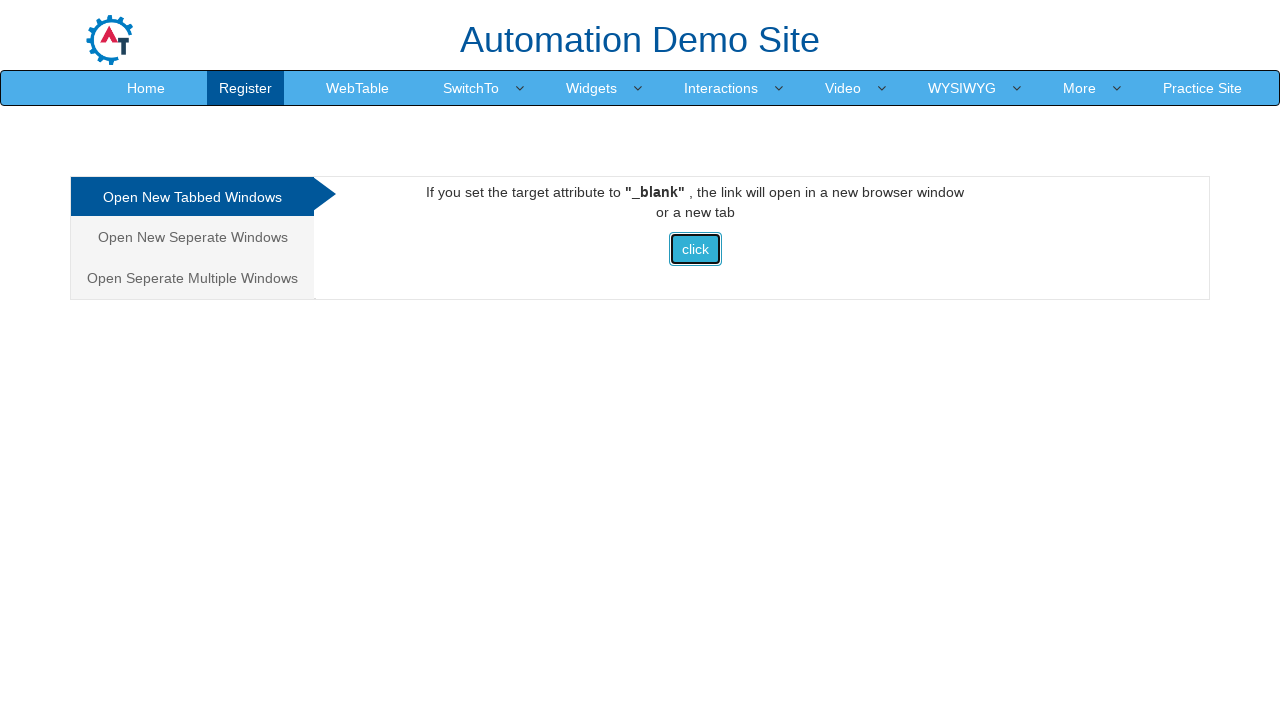

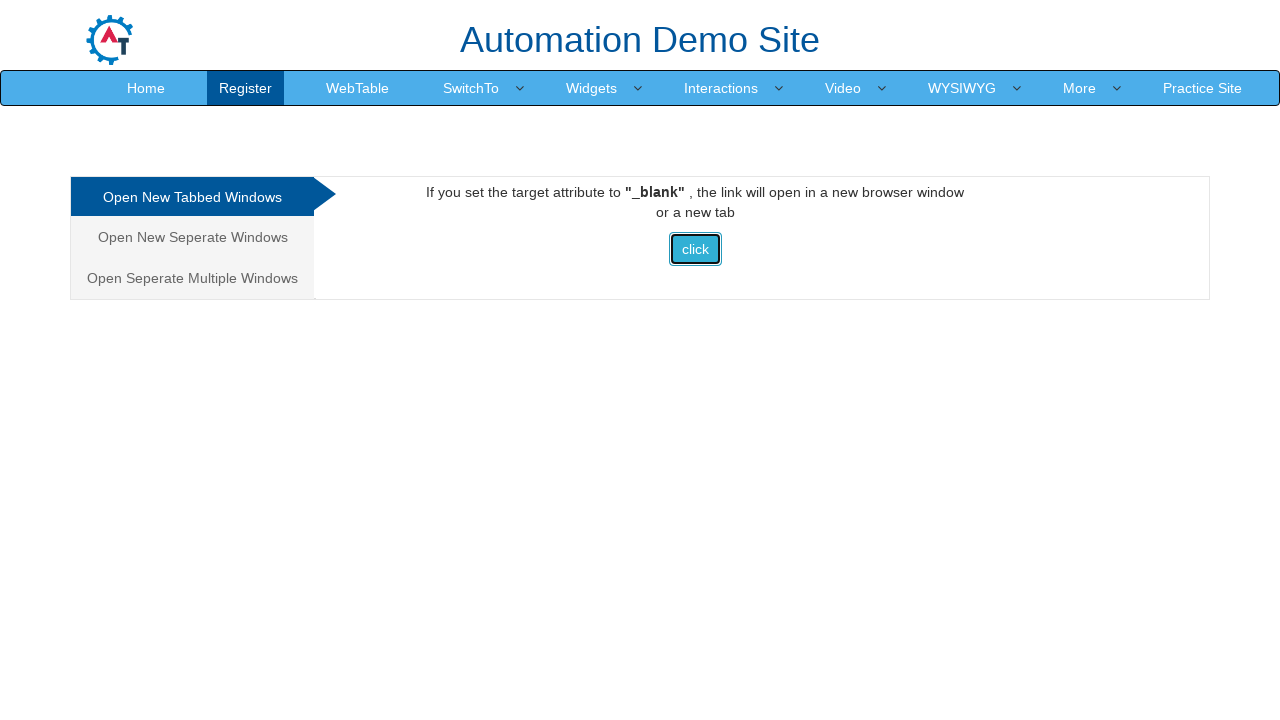